Tests jQuery UI datepicker functionality by opening the datepicker and selecting a specific date

Starting URL: https://jqueryui.com/datepicker/#default

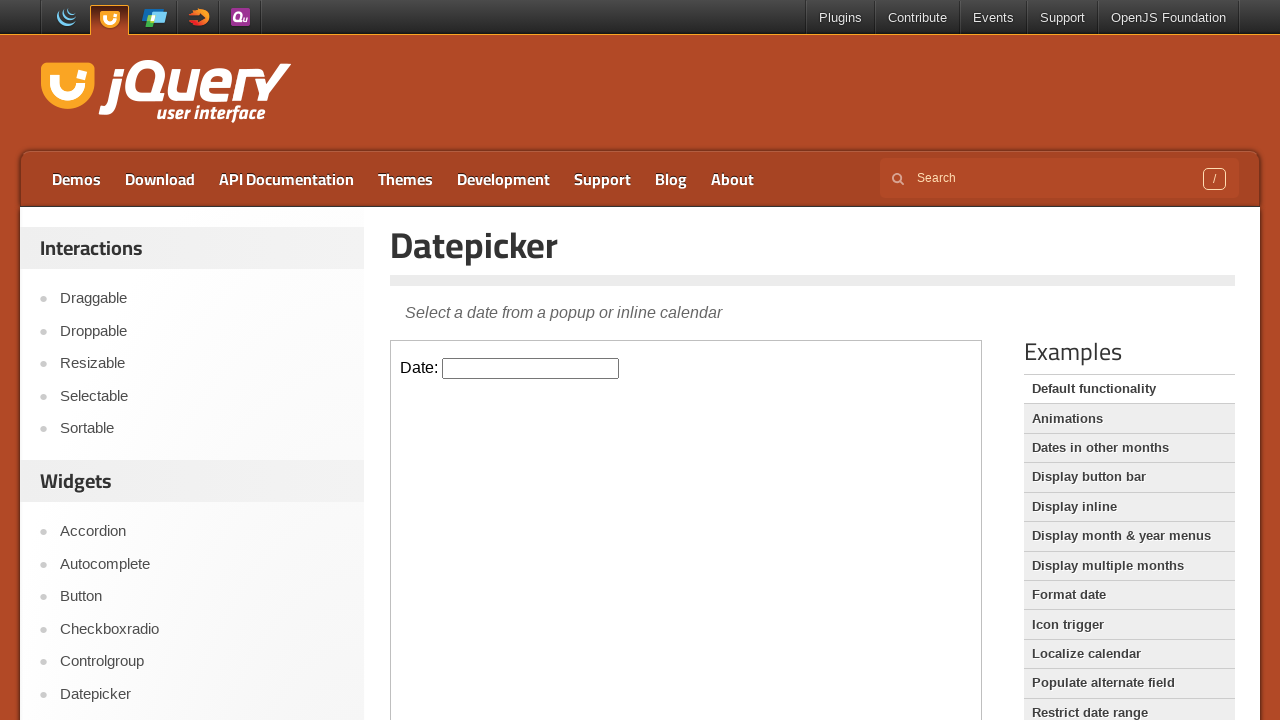

Located iframe containing datepicker demo
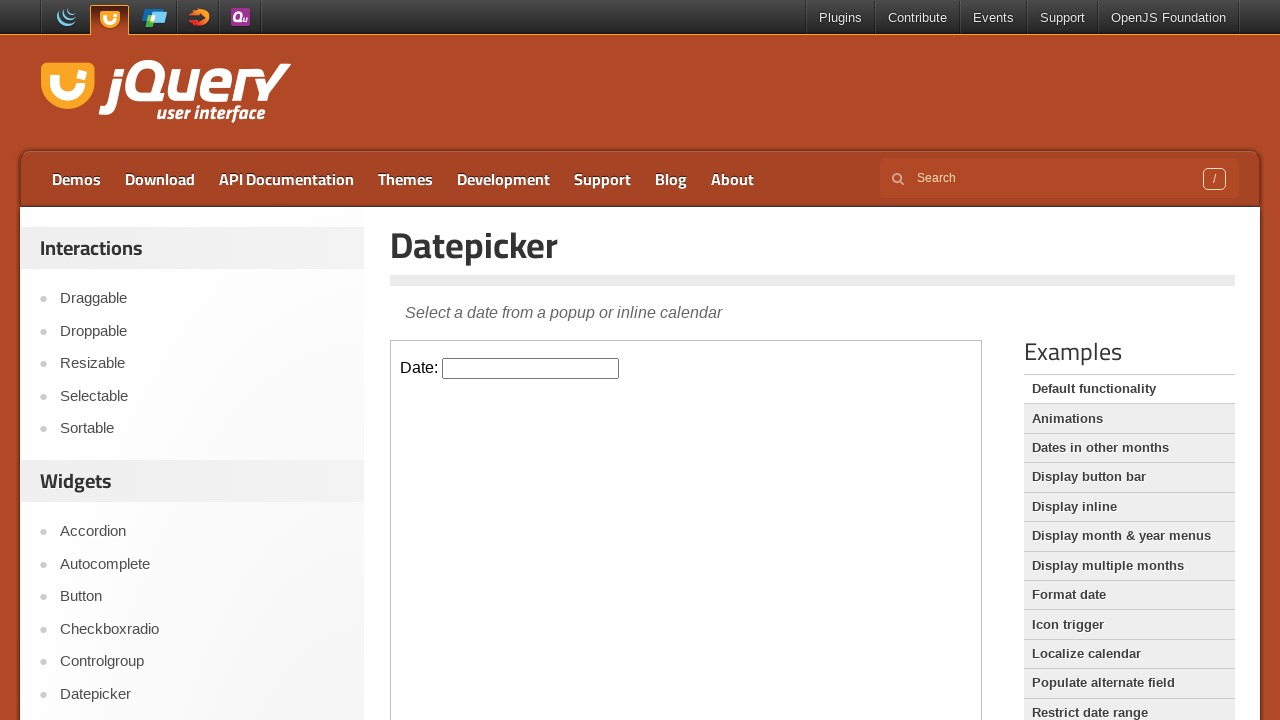

Clicked date input field to open datepicker at (531, 368) on iframe >> nth=0 >> internal:control=enter-frame >> #datepicker
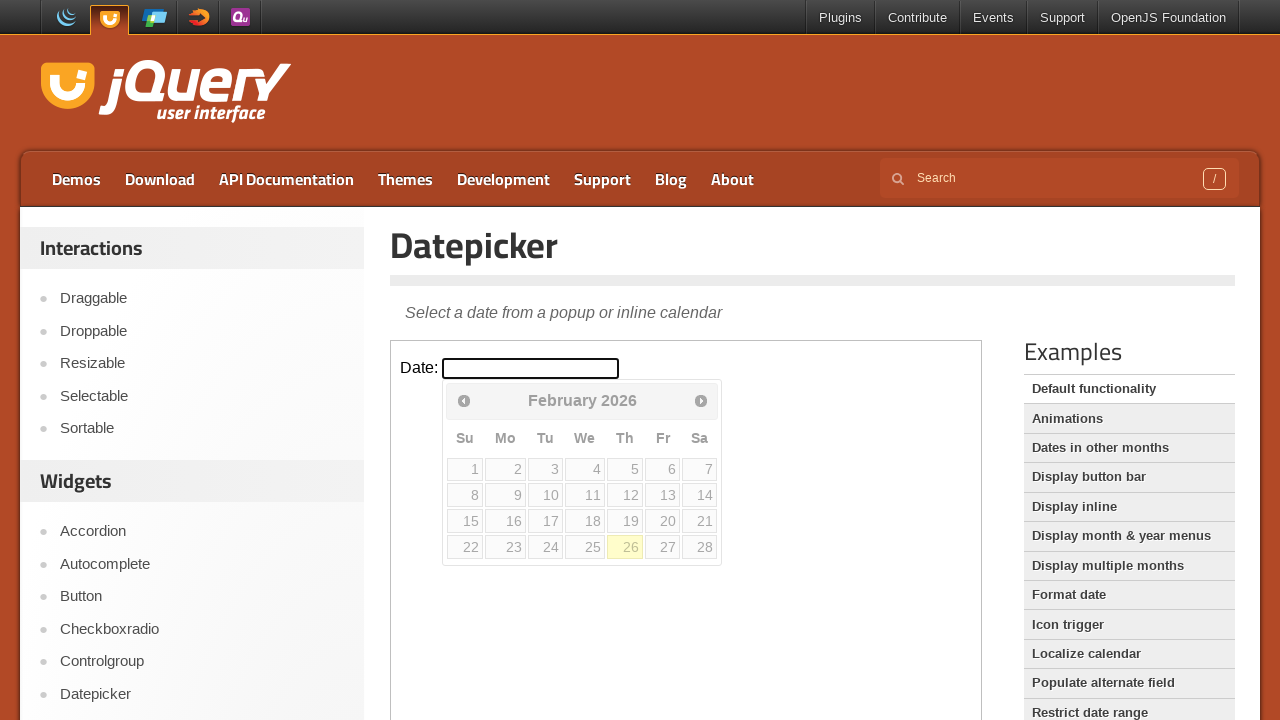

Selected day 23 from the calendar at (506, 547) on iframe >> nth=0 >> internal:control=enter-frame >> xpath=//a[text()='23']
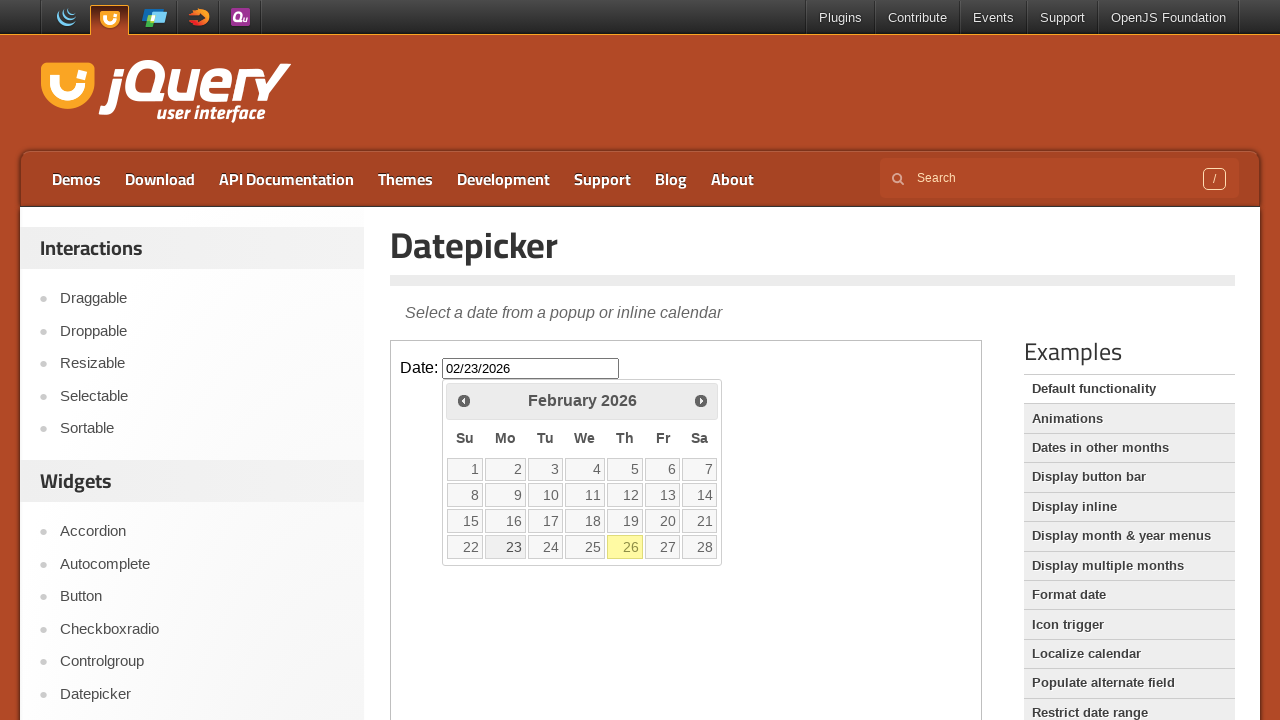

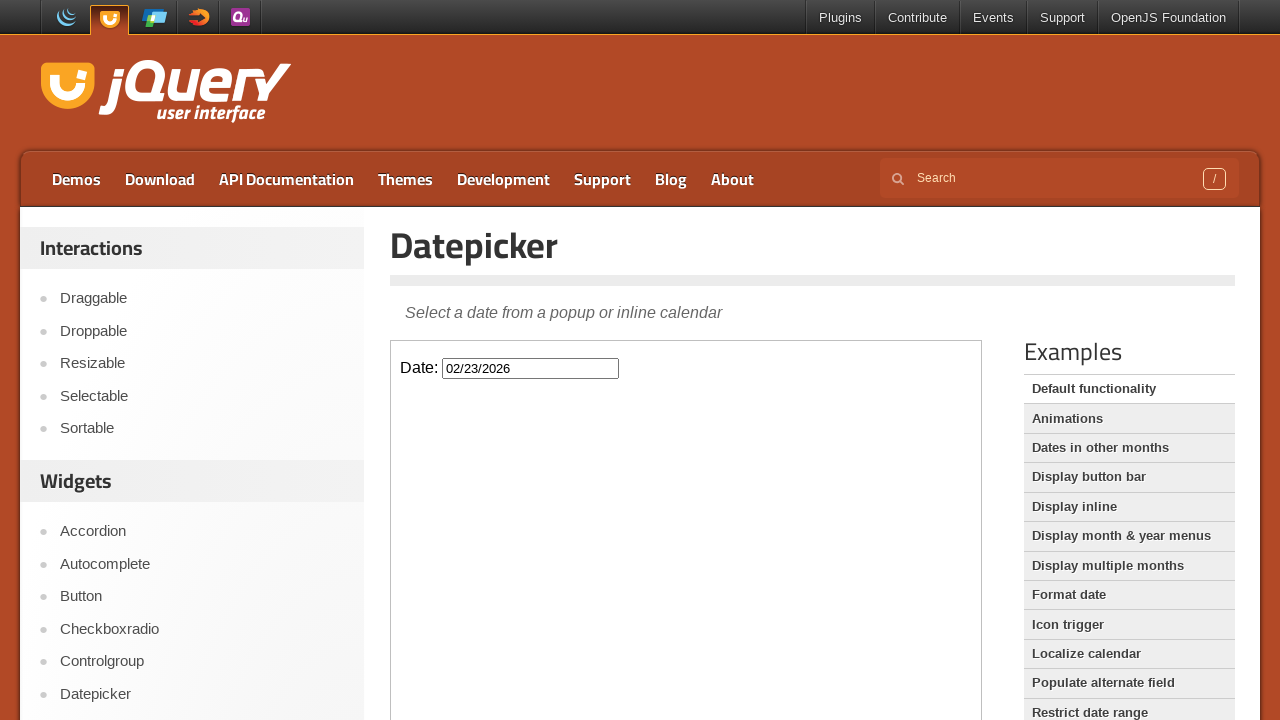